Verifies the existence of a button with a specific CSS selector

Starting URL: https://demoqa.com/buttons

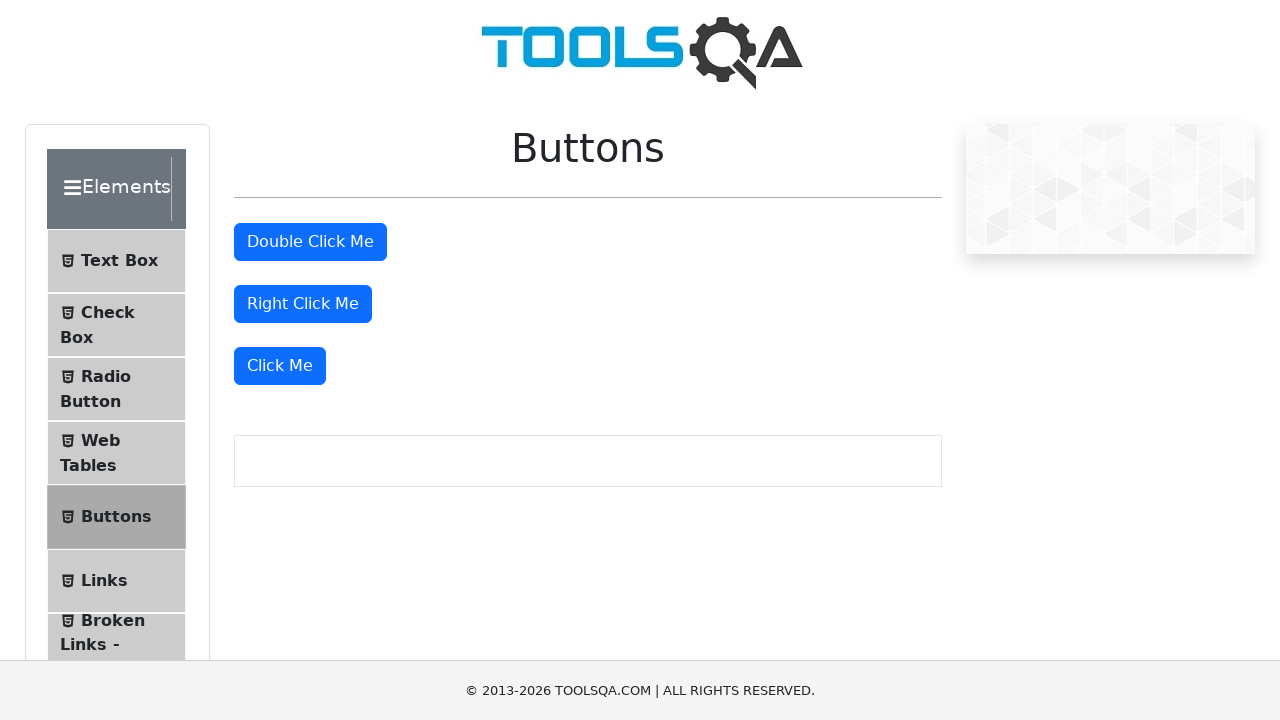

Navigated to https://demoqa.com/buttons
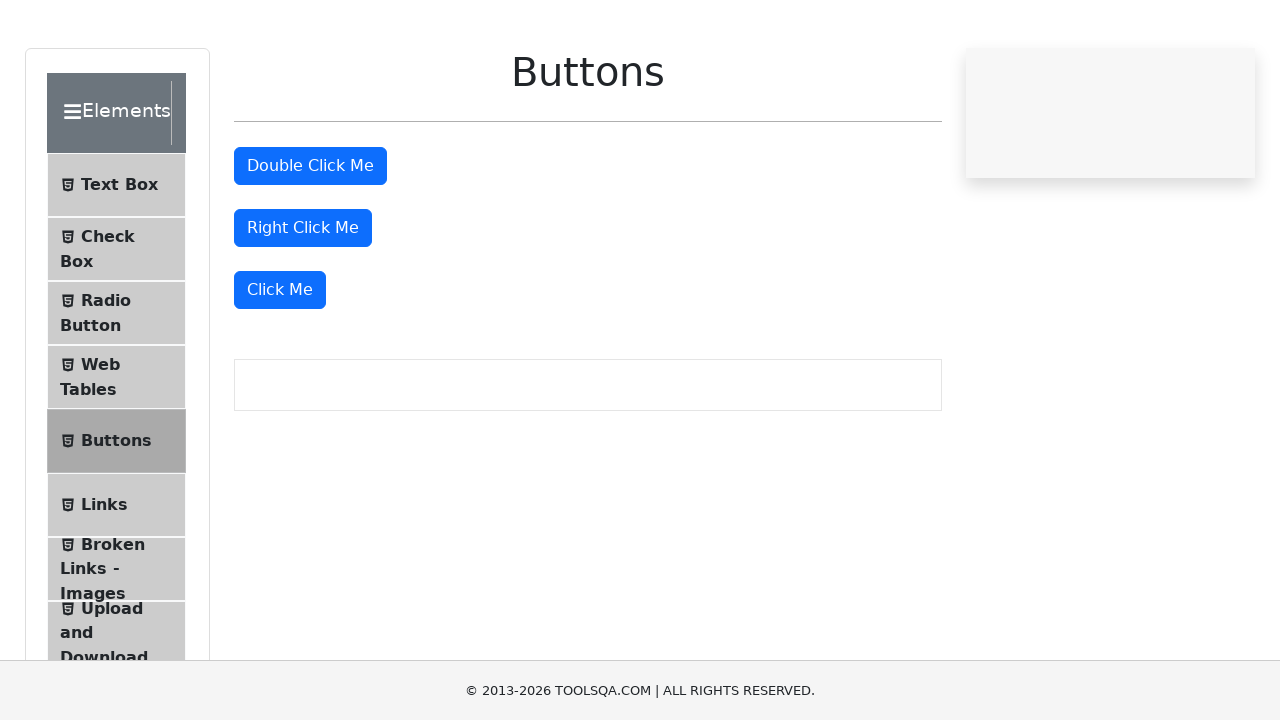

Located button element with CSS selector 'button.btn-primary'
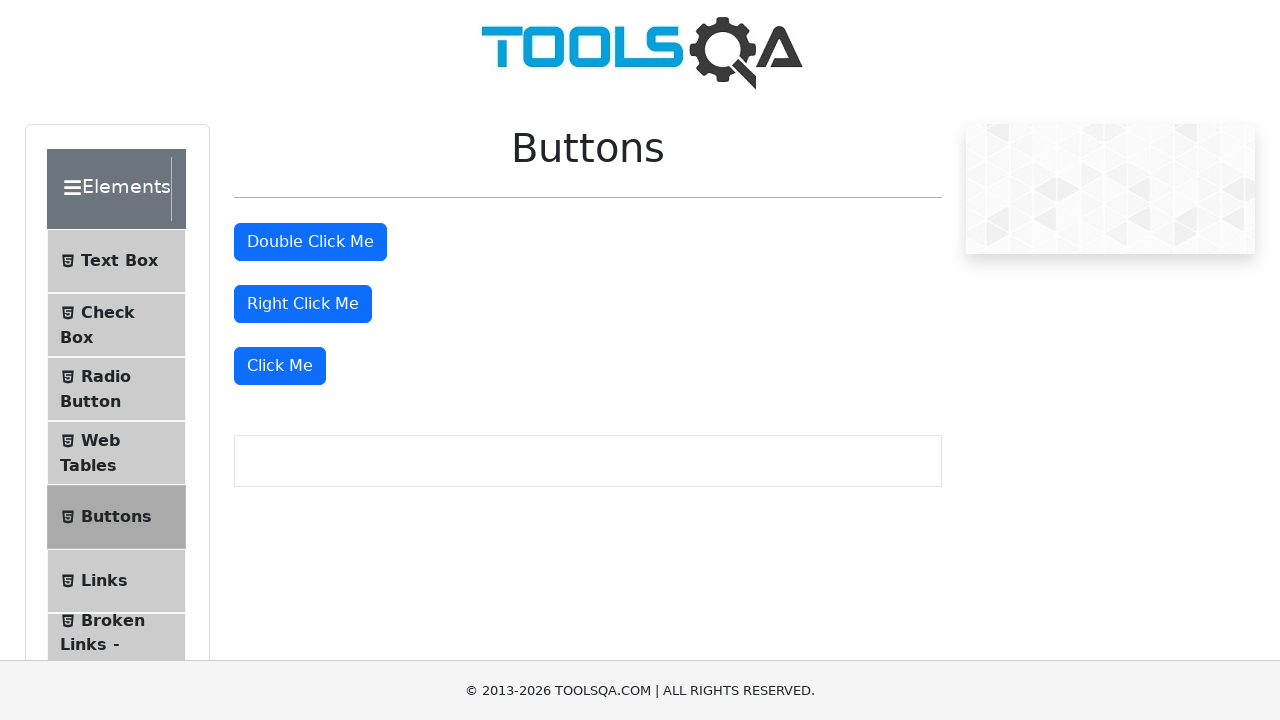

Verified that button with CSS selector 'button.btn-primary' is visible
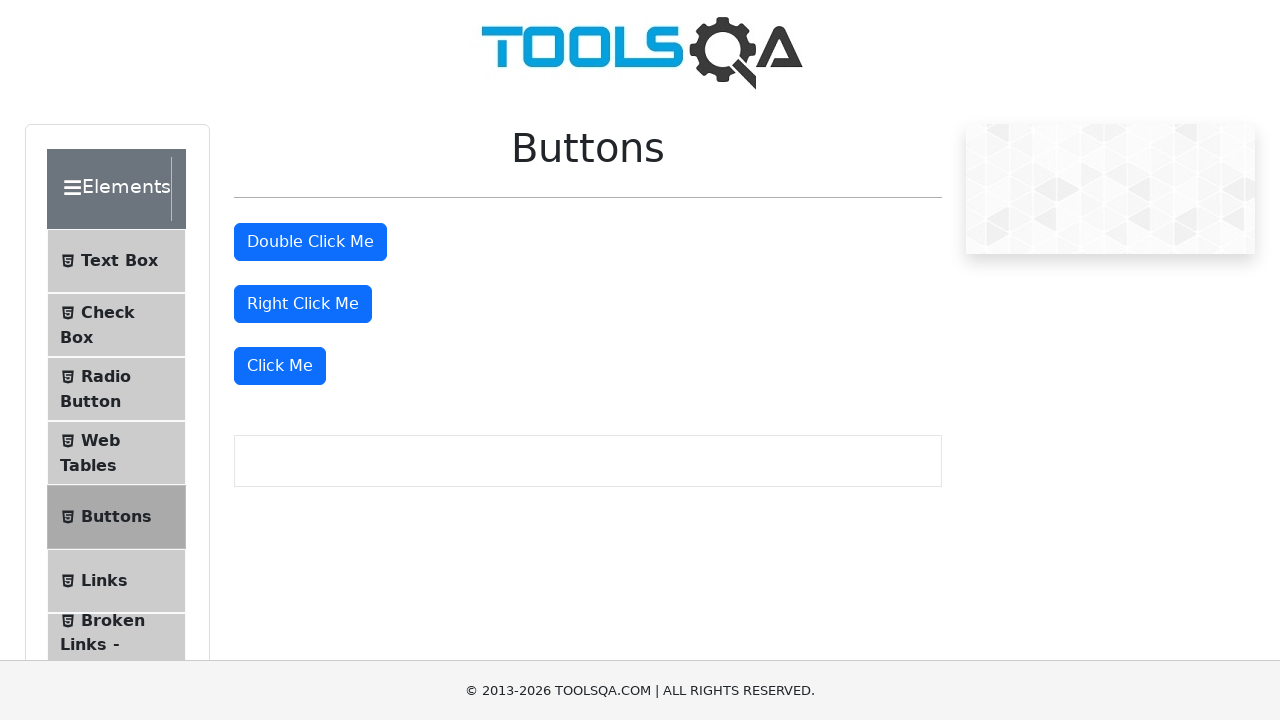

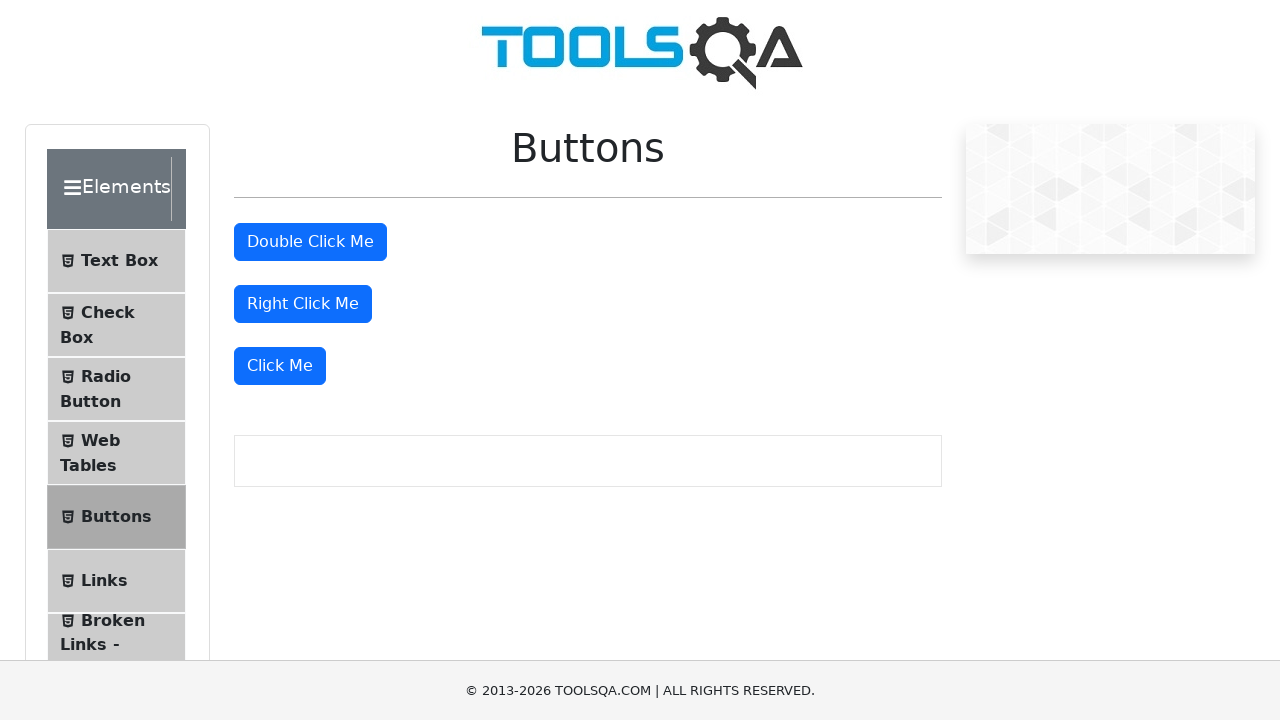